Navigates to the Woodland website homepage and verifies it loads successfully

Starting URL: https://www.woodlandworldwide.com/

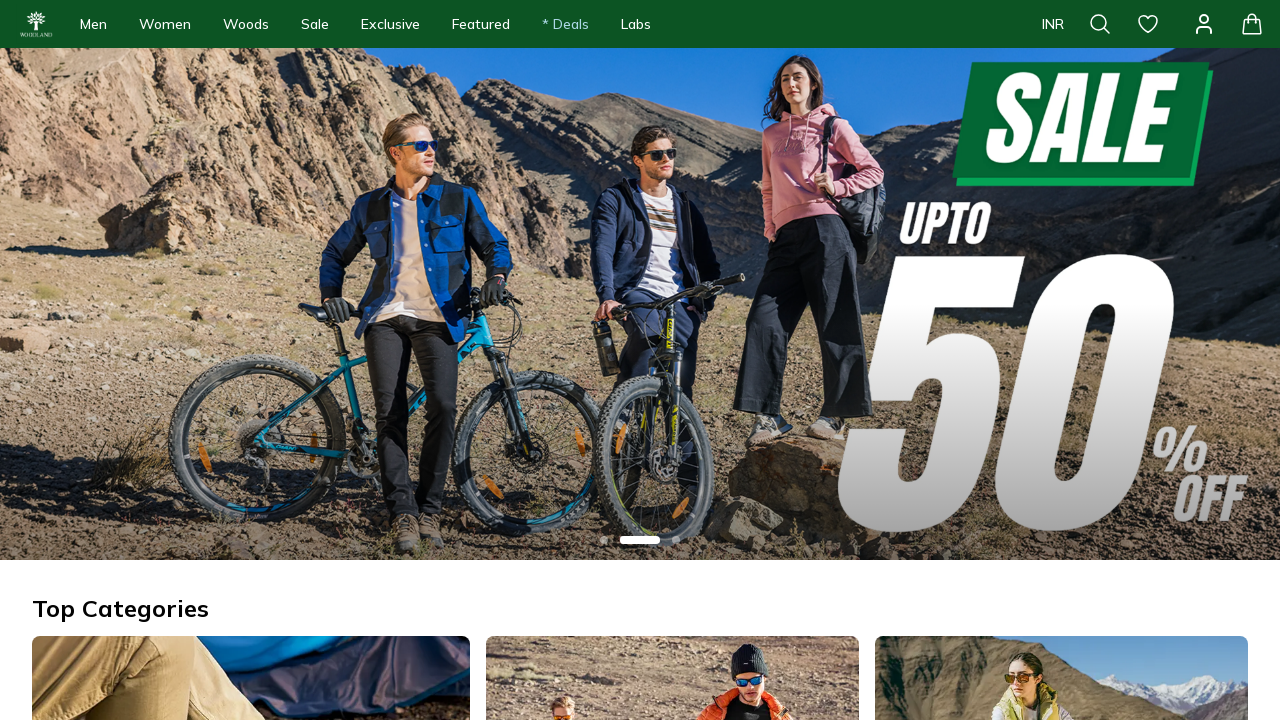

Waited for Woodland website homepage to fully load (networkidle state)
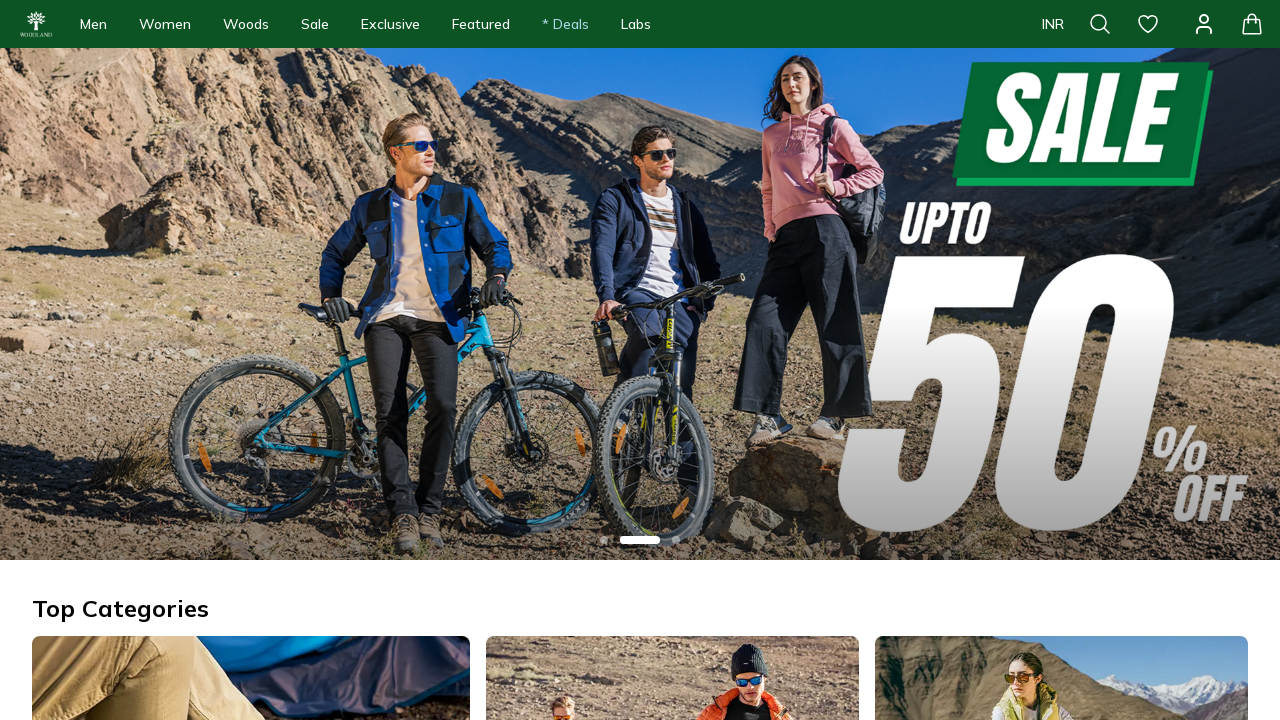

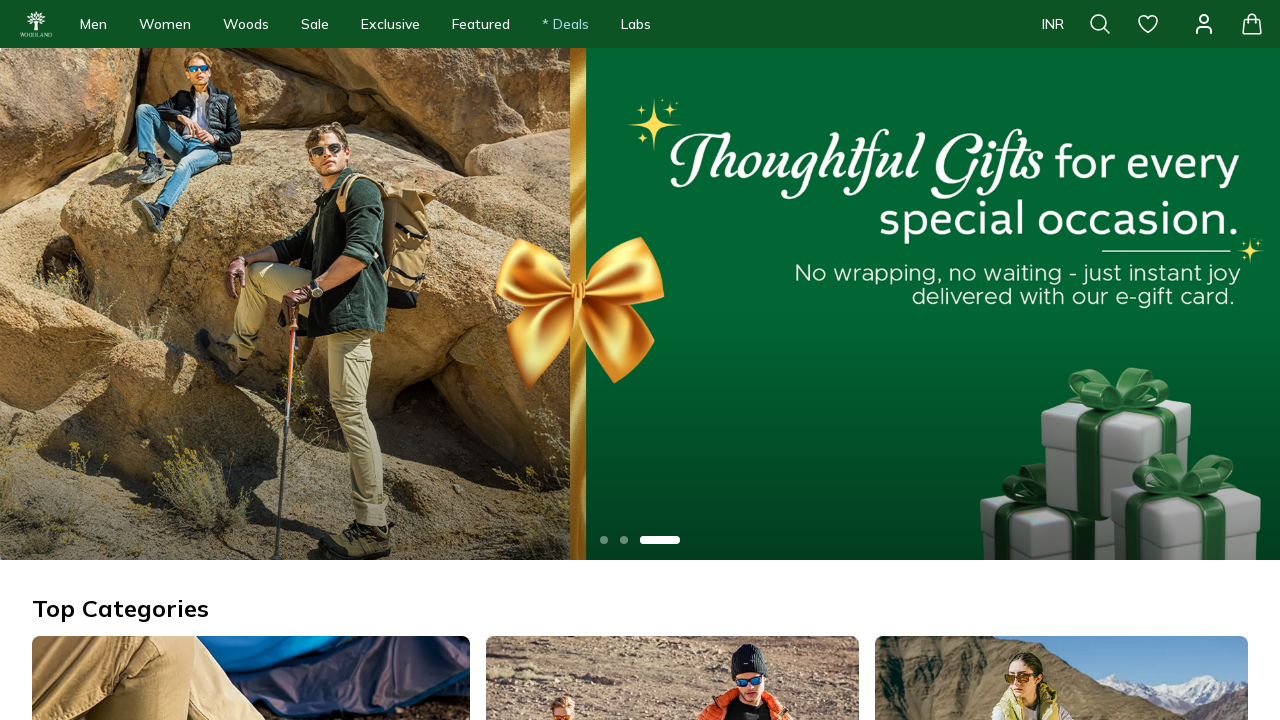